Tests login form validation by submitting invalid credentials (empty username, empty password, wrong password) and verifying appropriate error messages are displayed

Starting URL: http://saucedemo.com

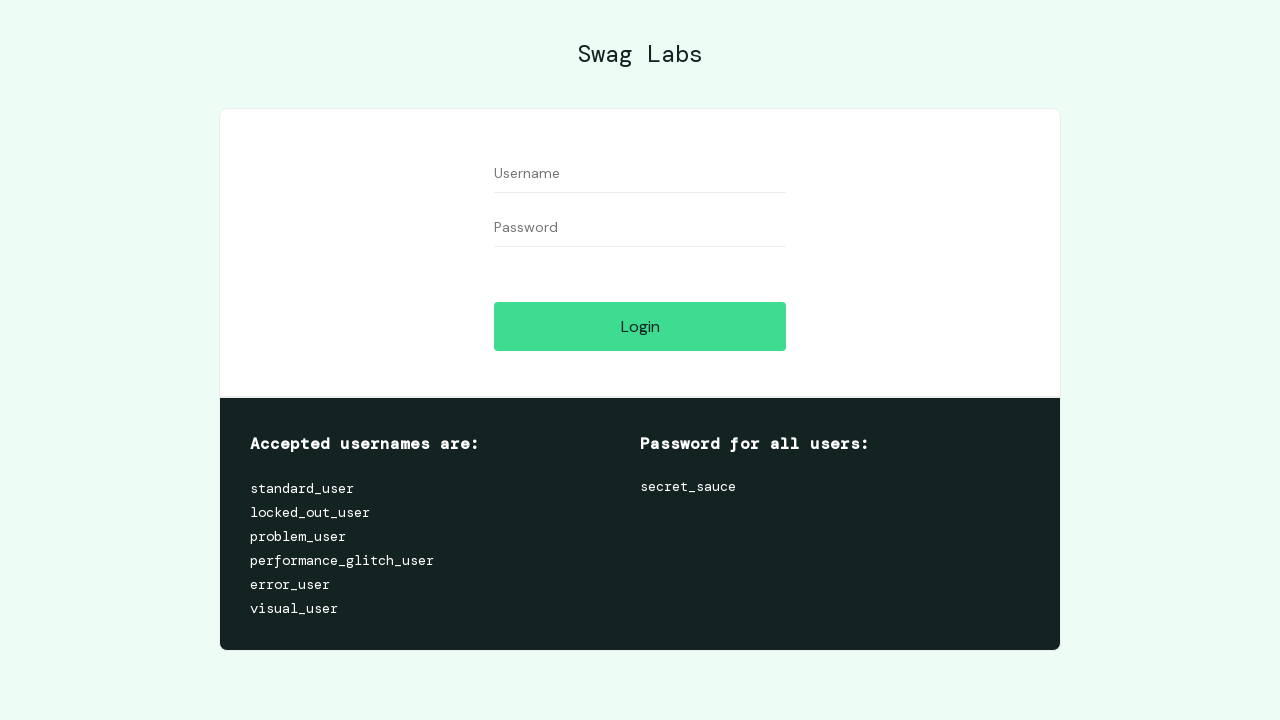

Filled username field with empty string on #user-name
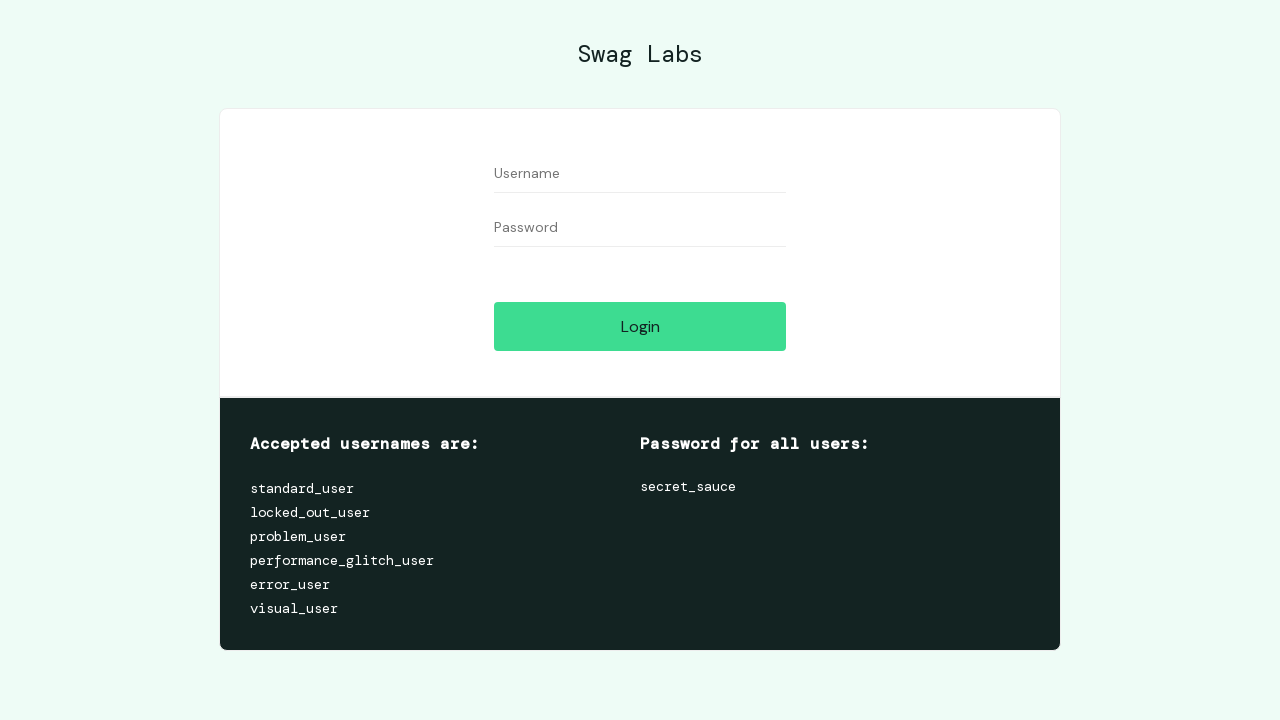

Filled password field with empty string on #password
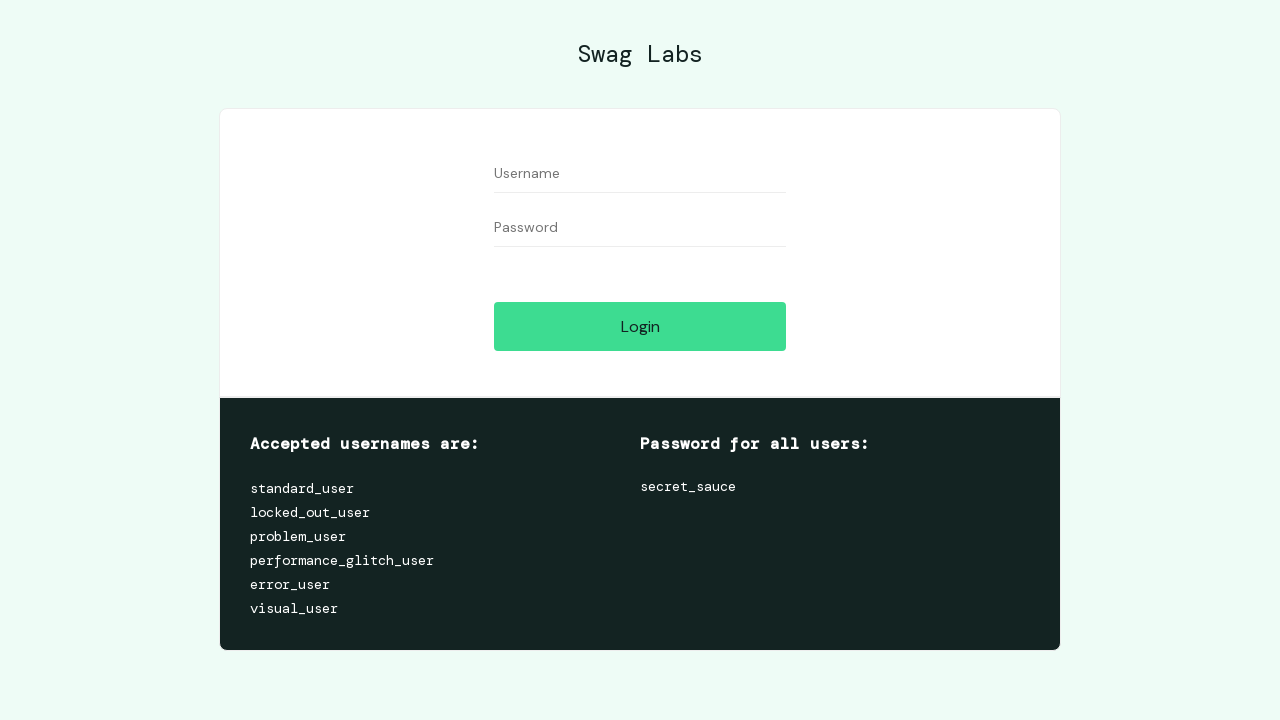

Clicked login button with empty credentials at (640, 326) on #login-button
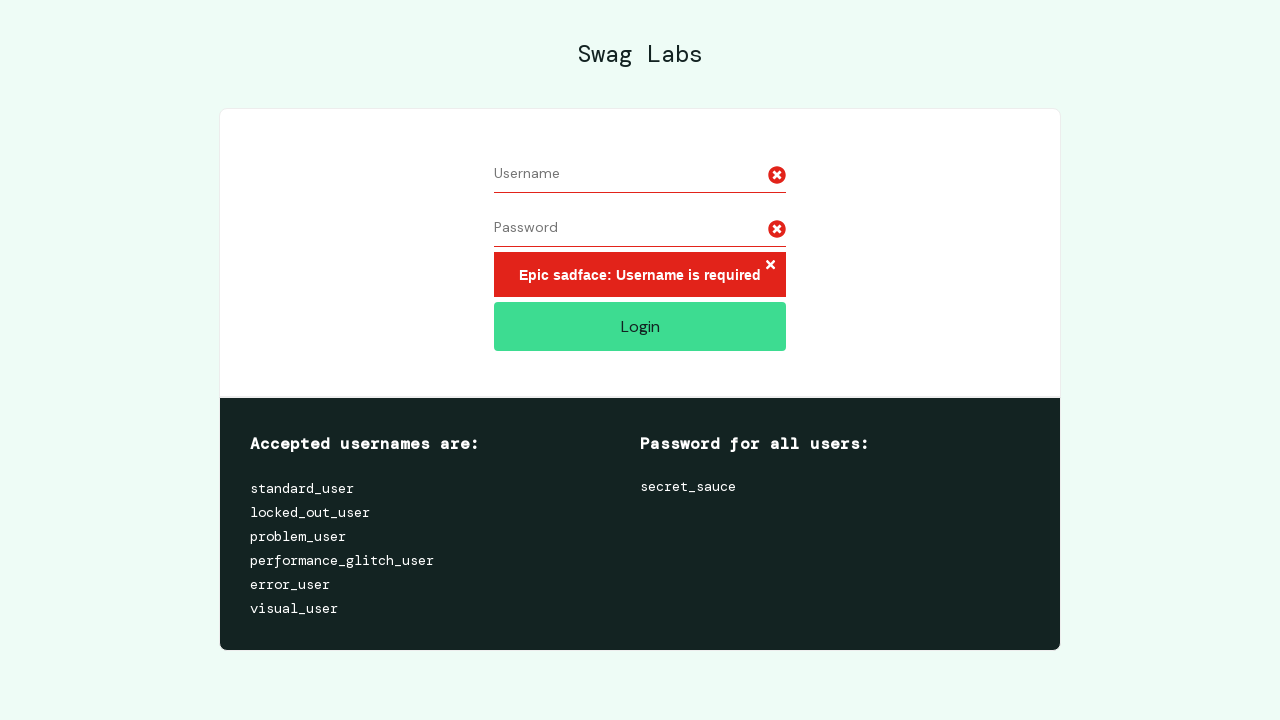

Retrieved error message text
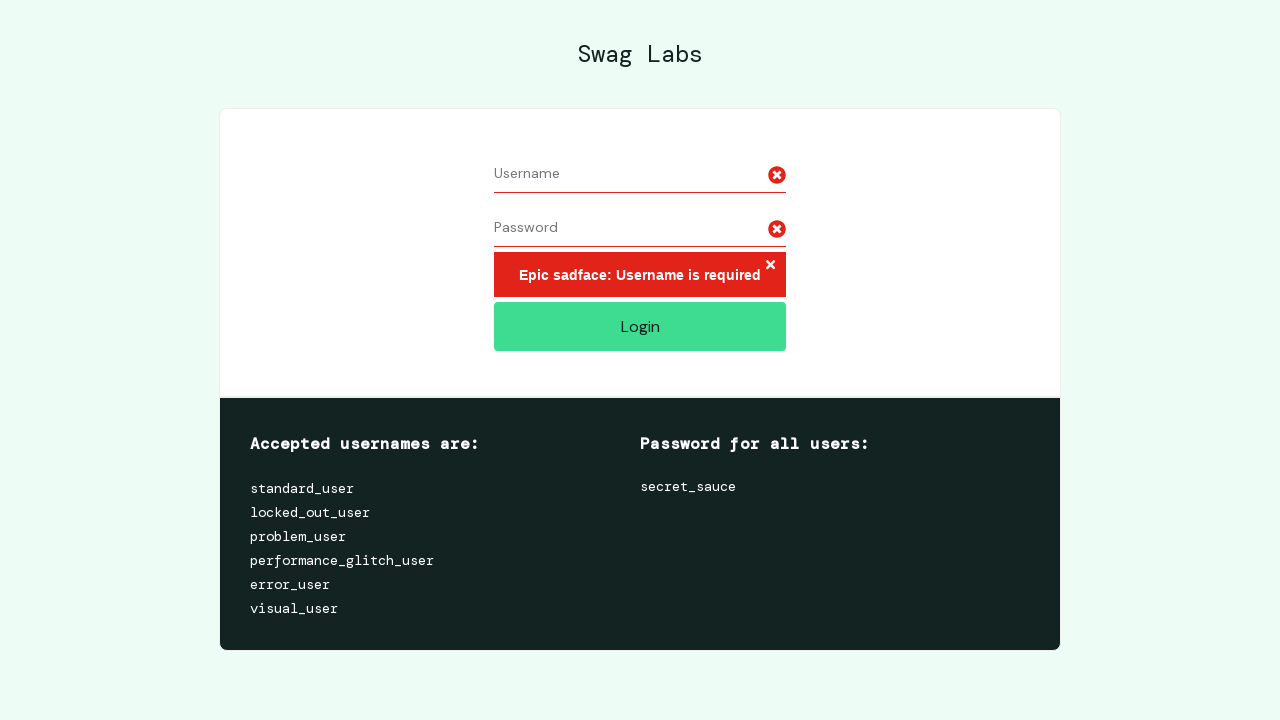

Verified error message: 'Username is required'
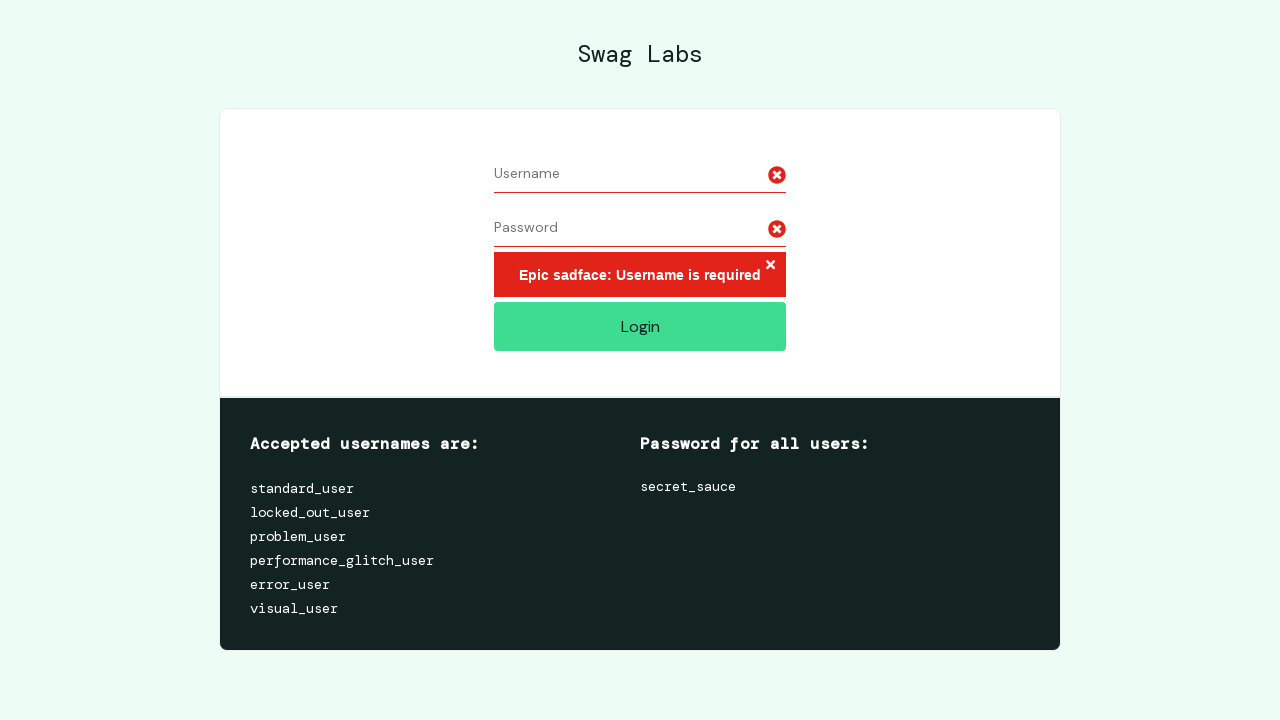

Reloaded login page for test case 2
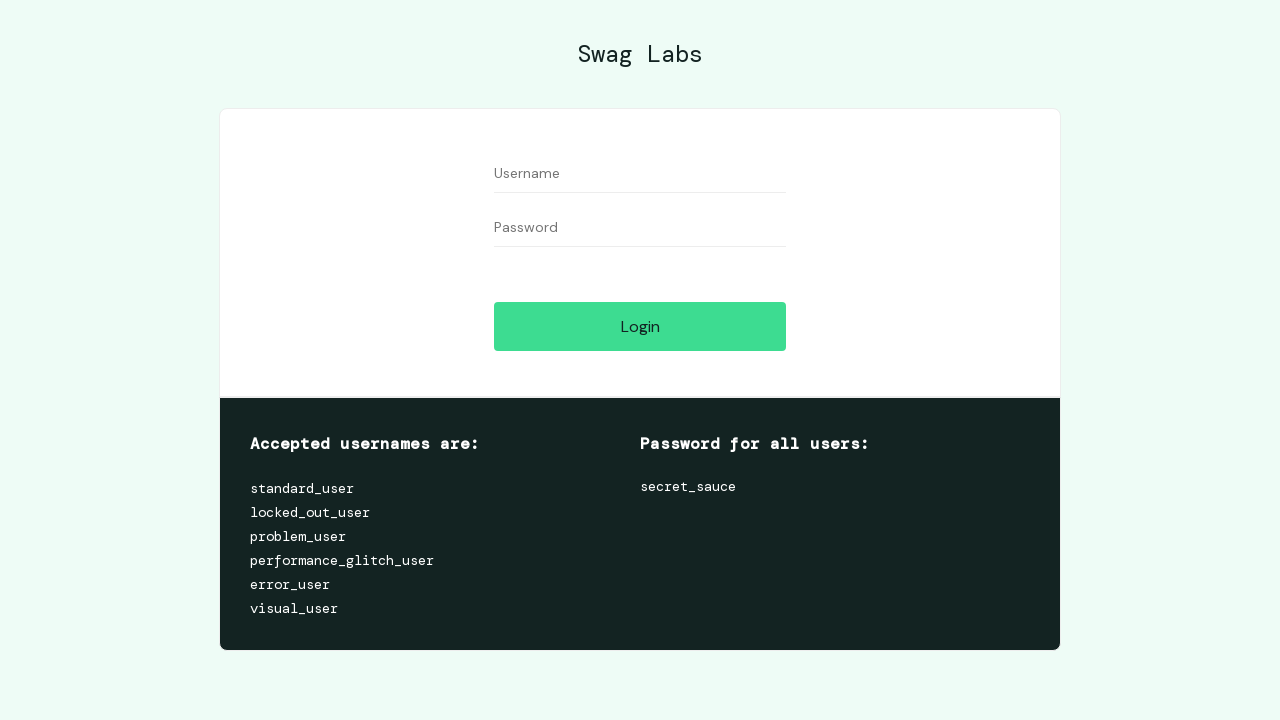

Filled username field with empty string on #user-name
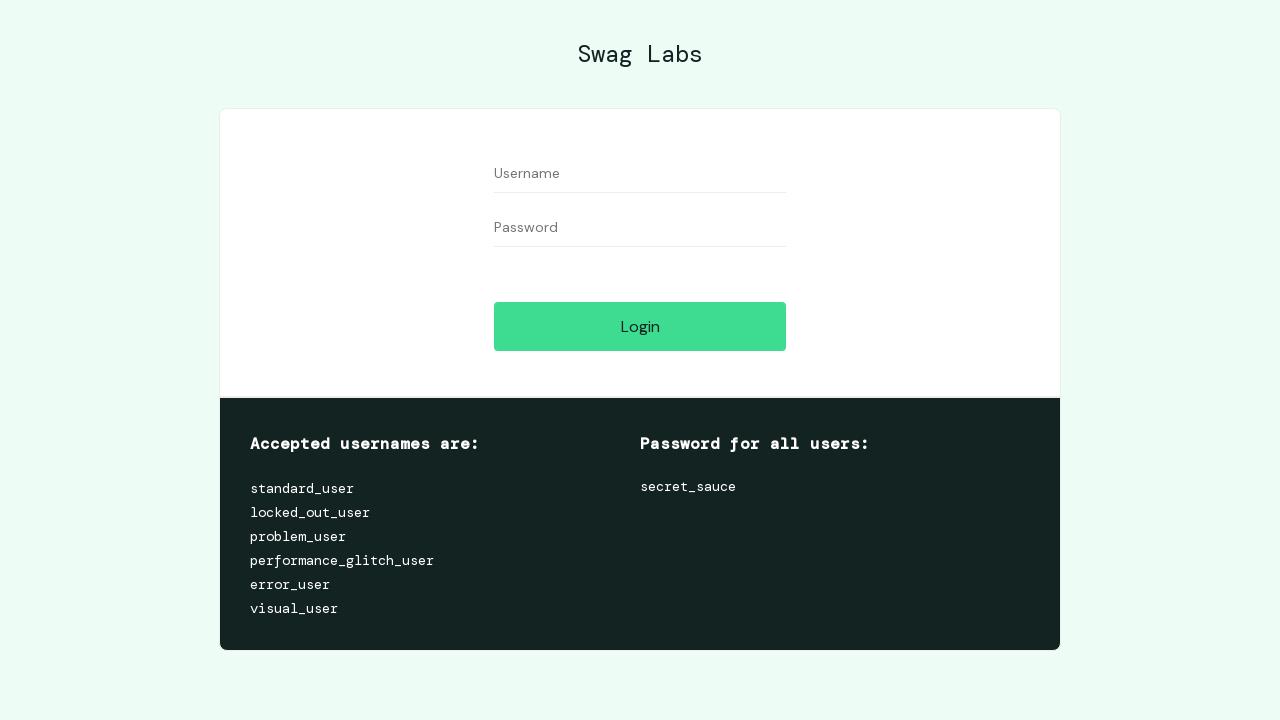

Filled password field with 'secret_sauce' on #password
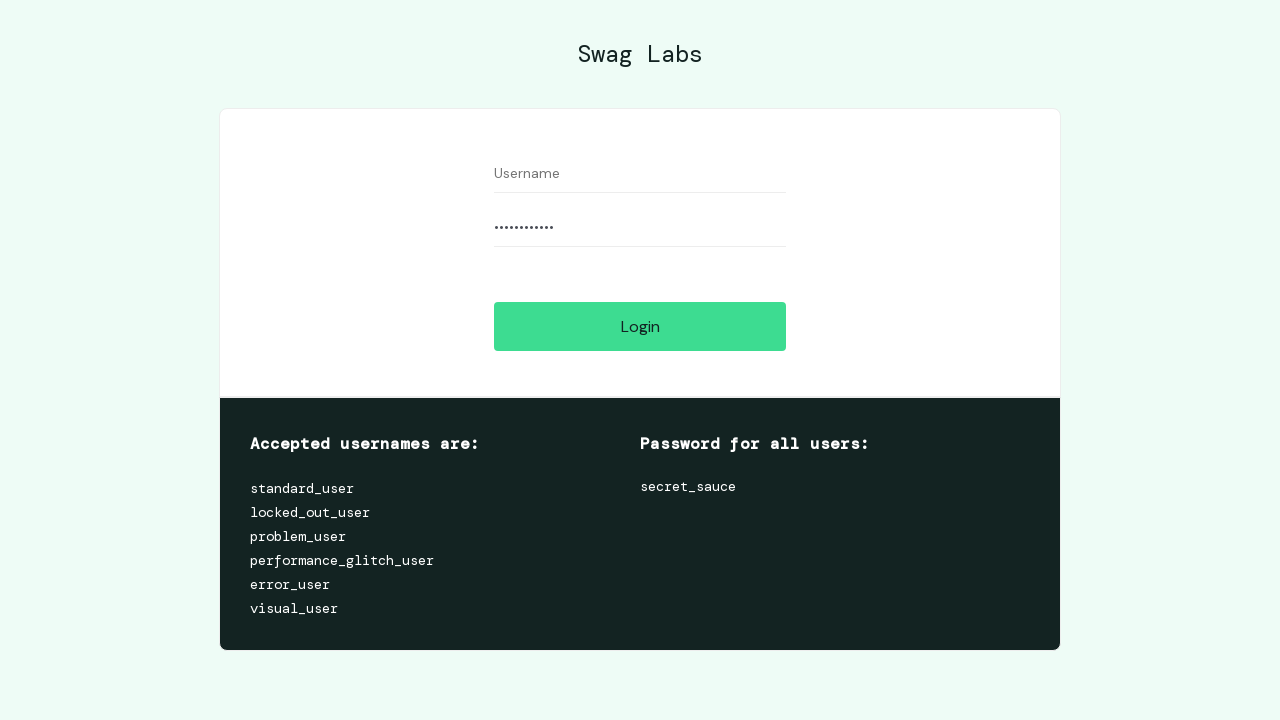

Clicked login button with empty username and valid password at (640, 326) on #login-button
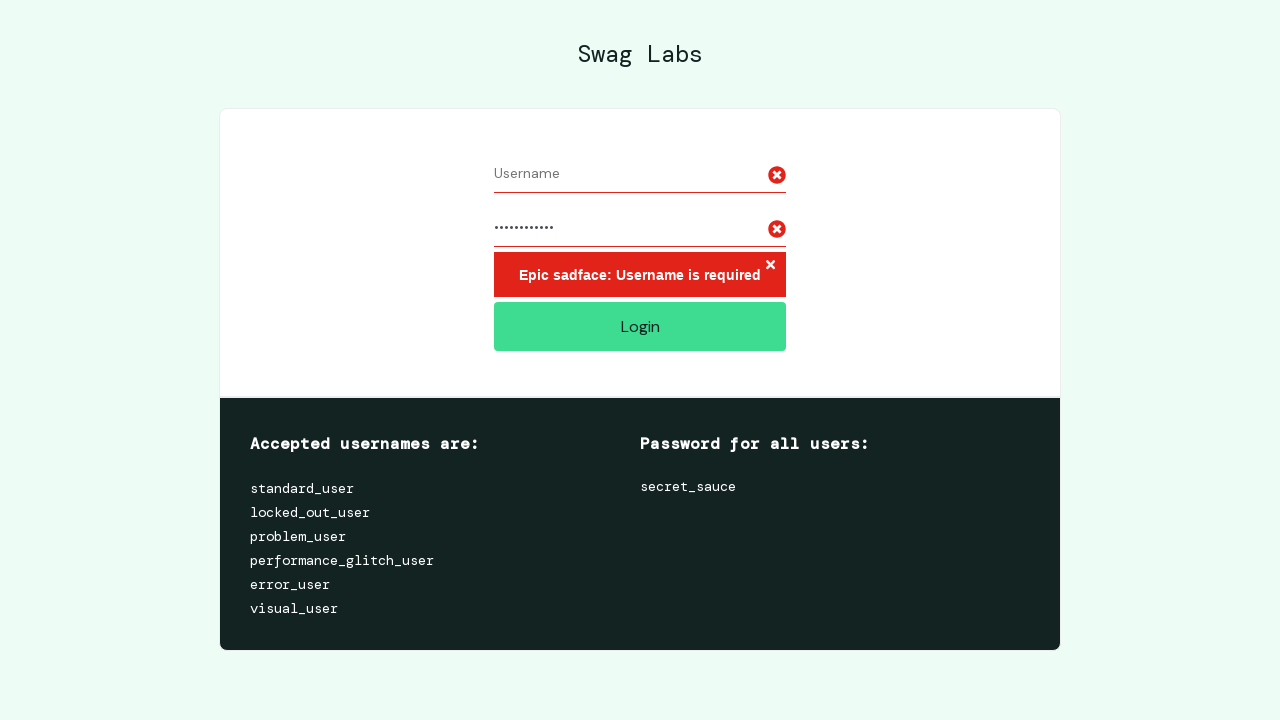

Retrieved error message text
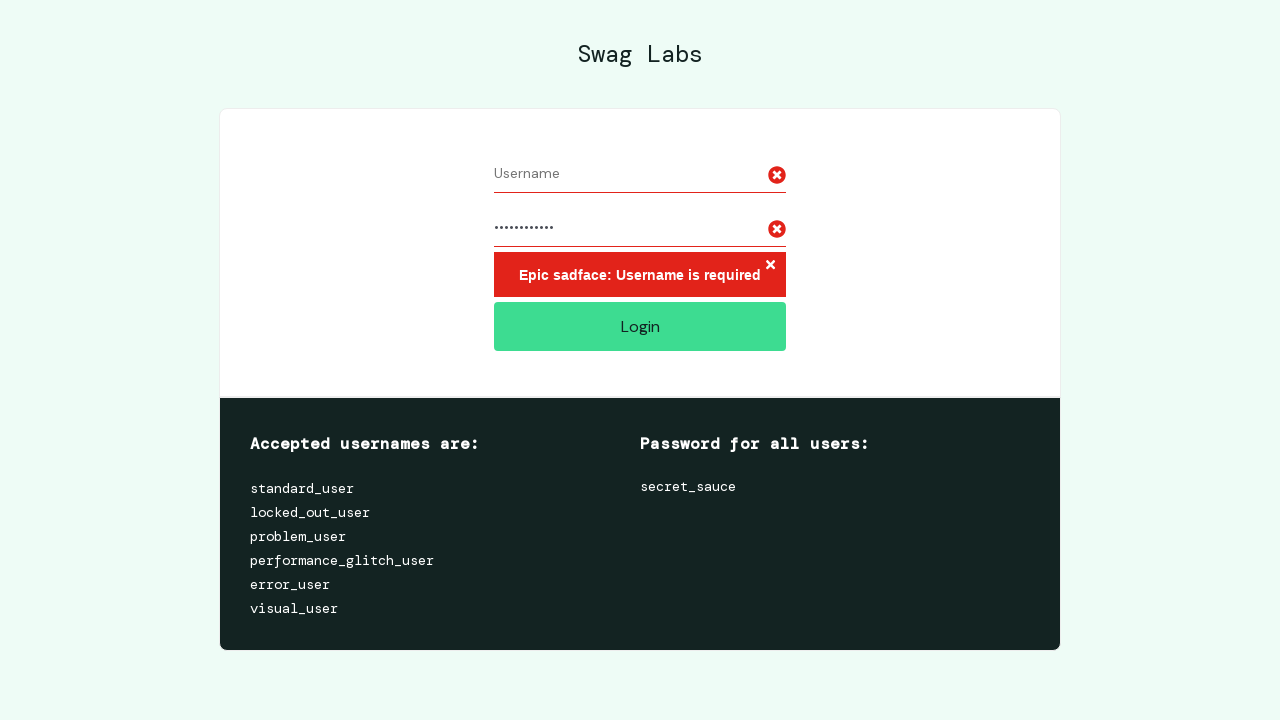

Verified error message: 'Username is required'
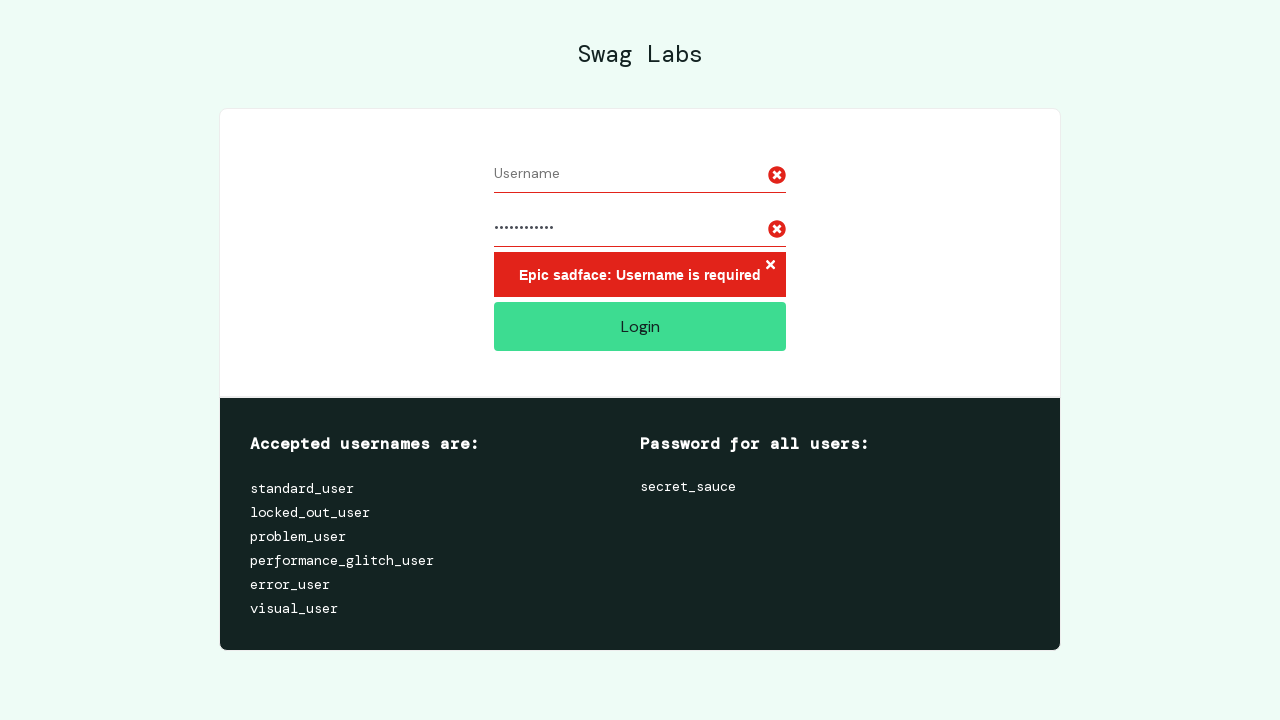

Reloaded login page for test case 3
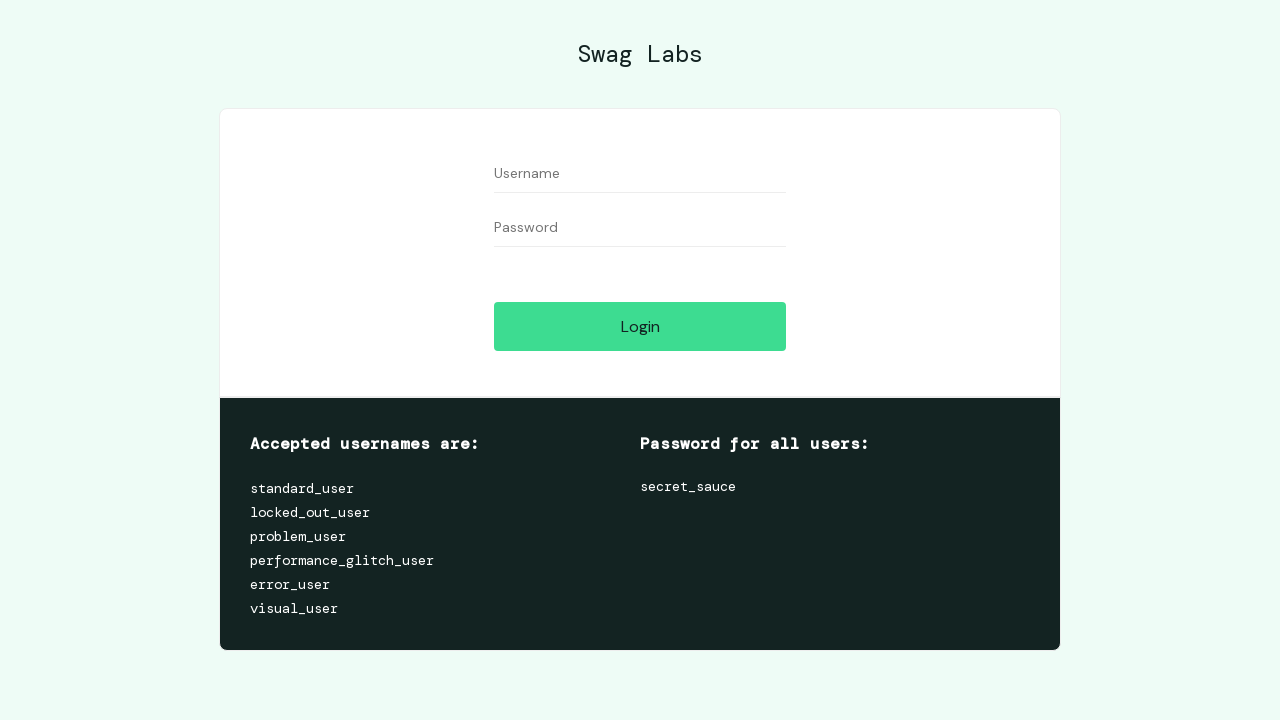

Filled username field with 'standard_user' on #user-name
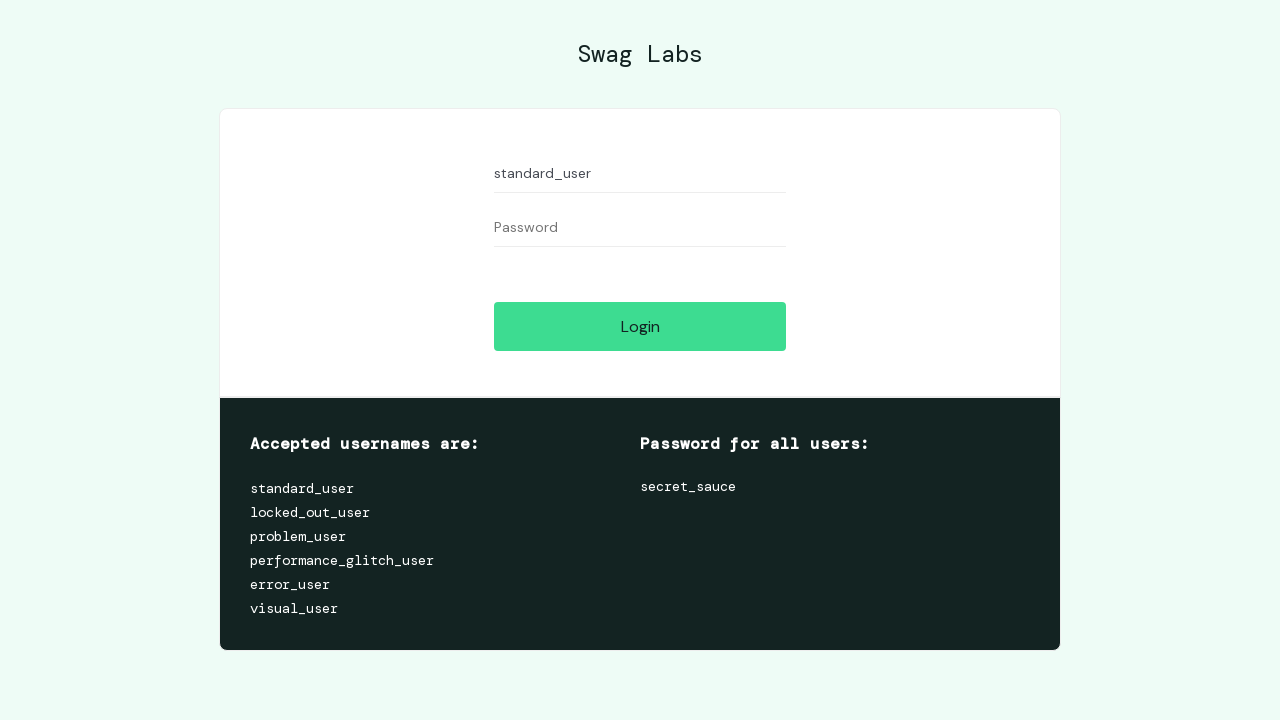

Filled password field with empty string on #password
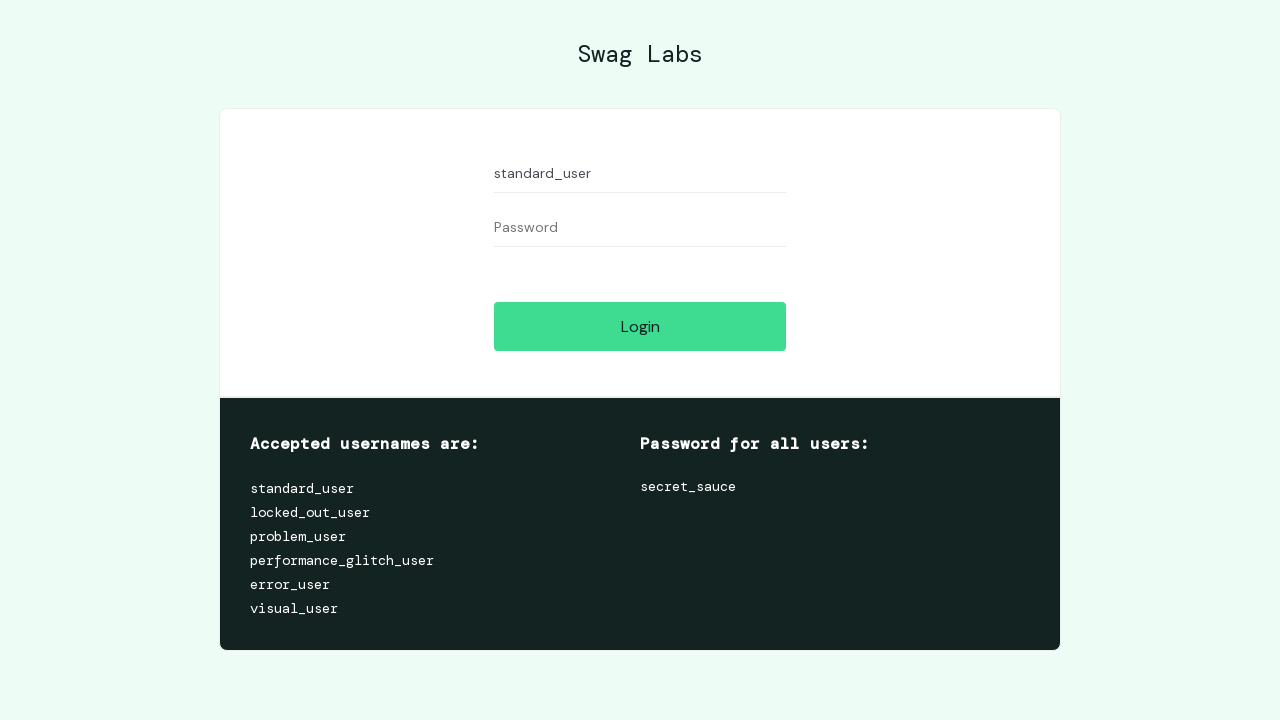

Clicked login button with valid username and empty password at (640, 326) on #login-button
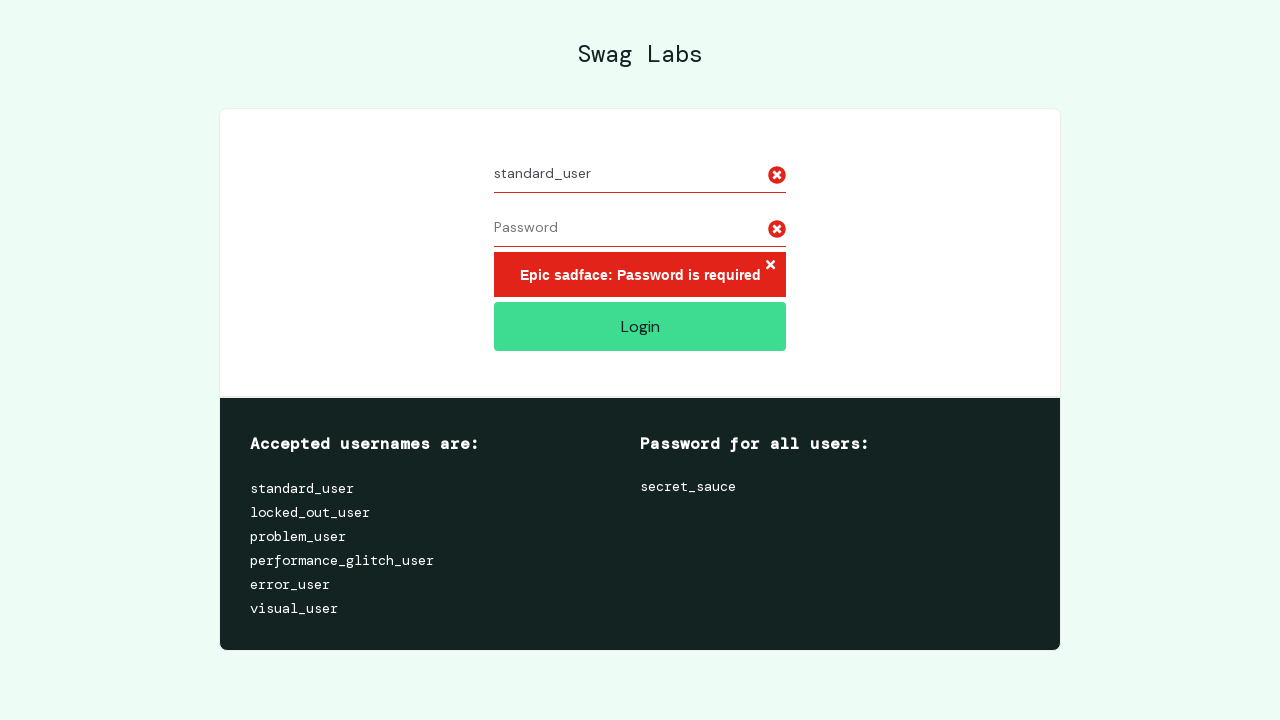

Retrieved error message text
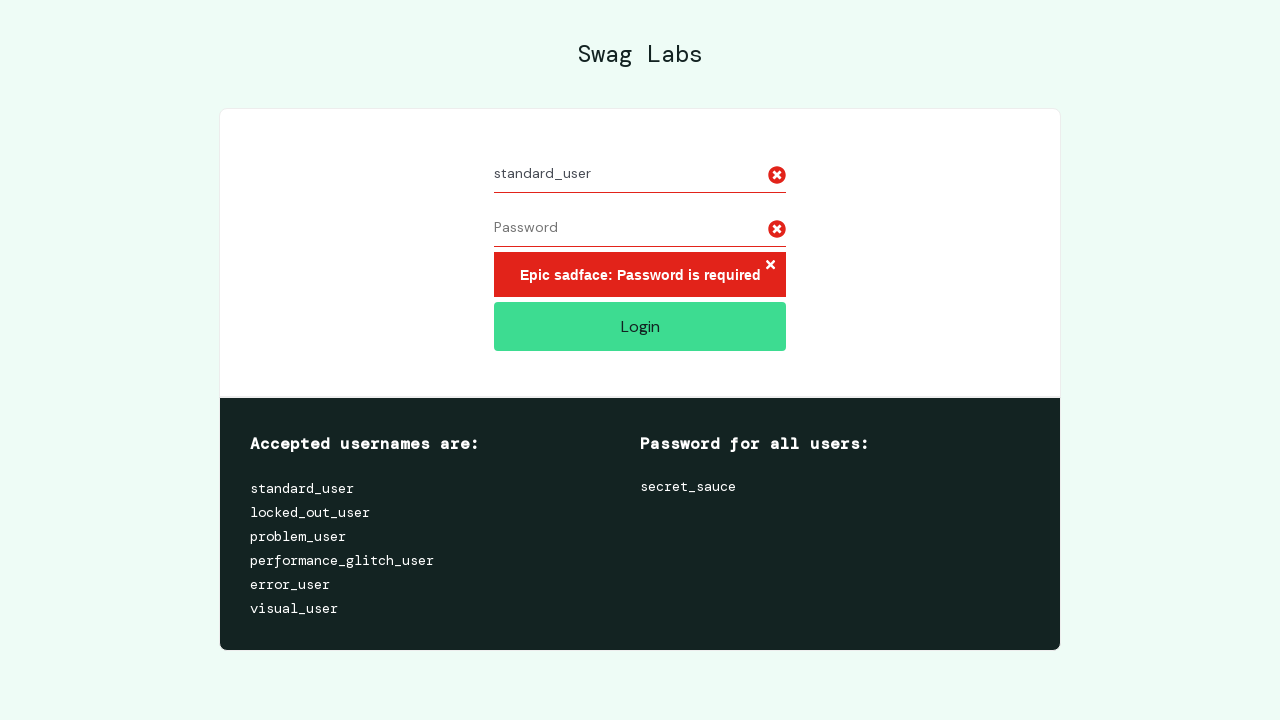

Verified error message: 'Password is required'
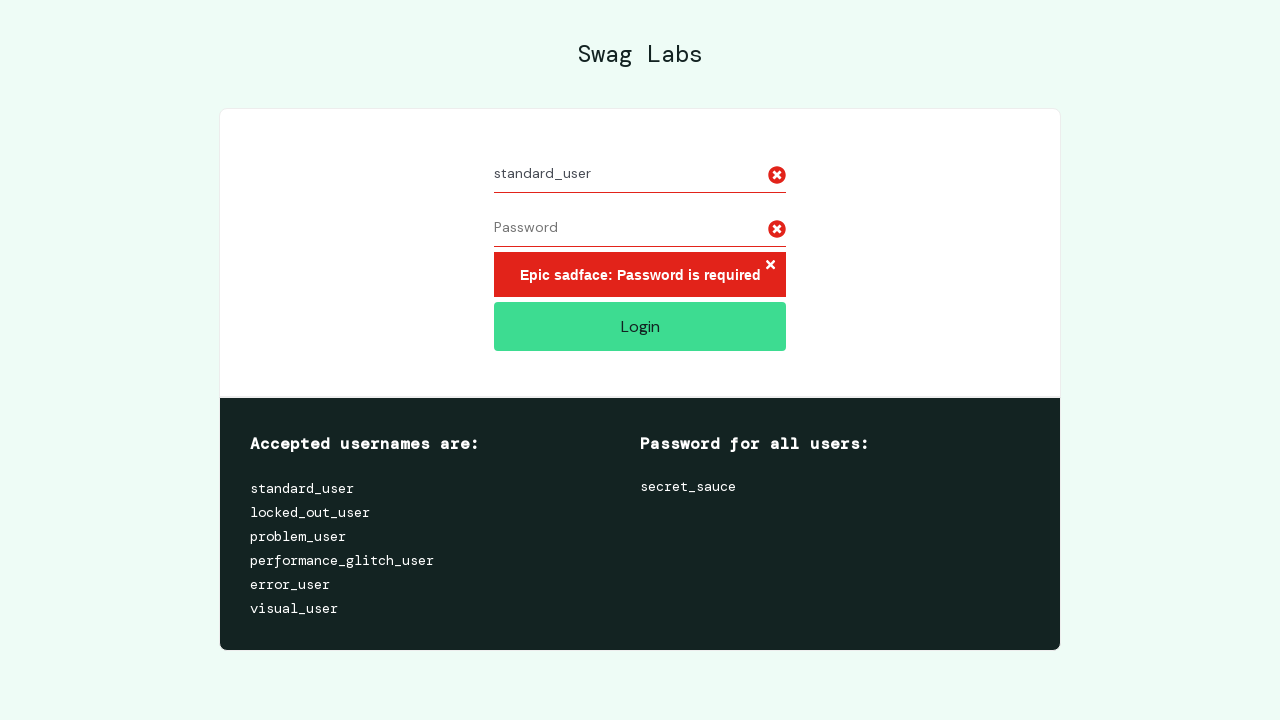

Reloaded login page for test case 4
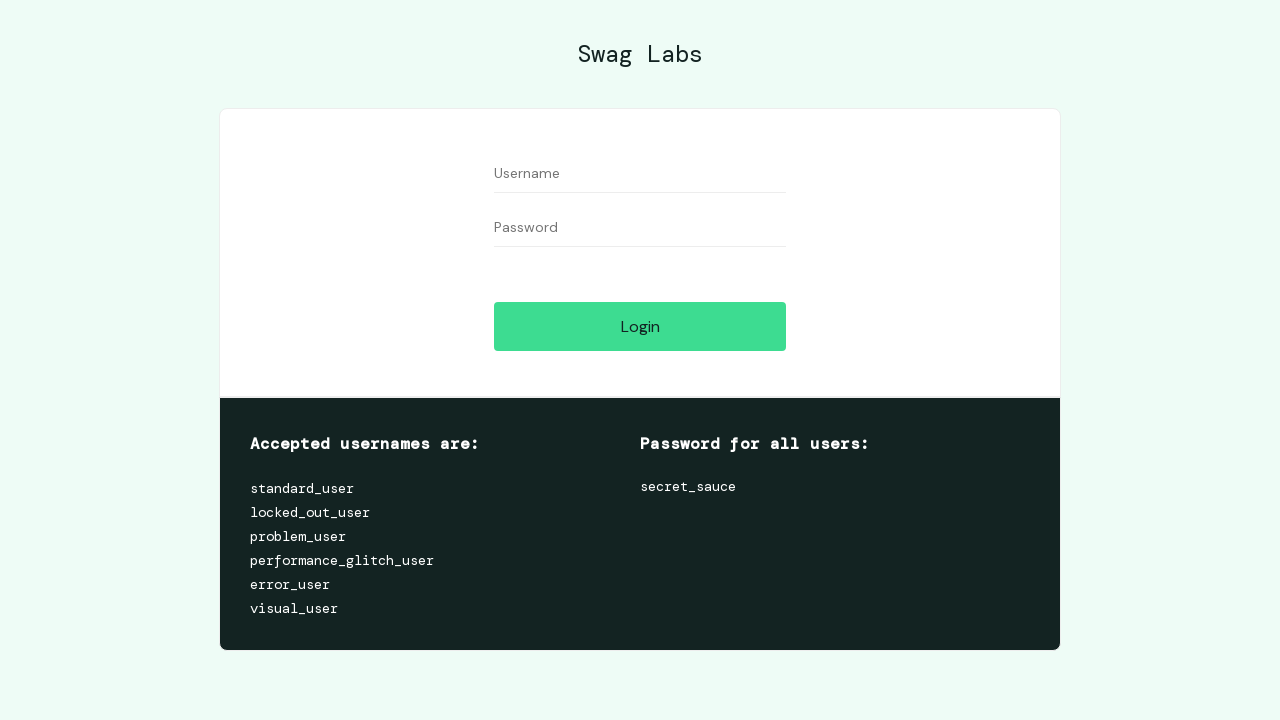

Filled username field with 'standard_user' on #user-name
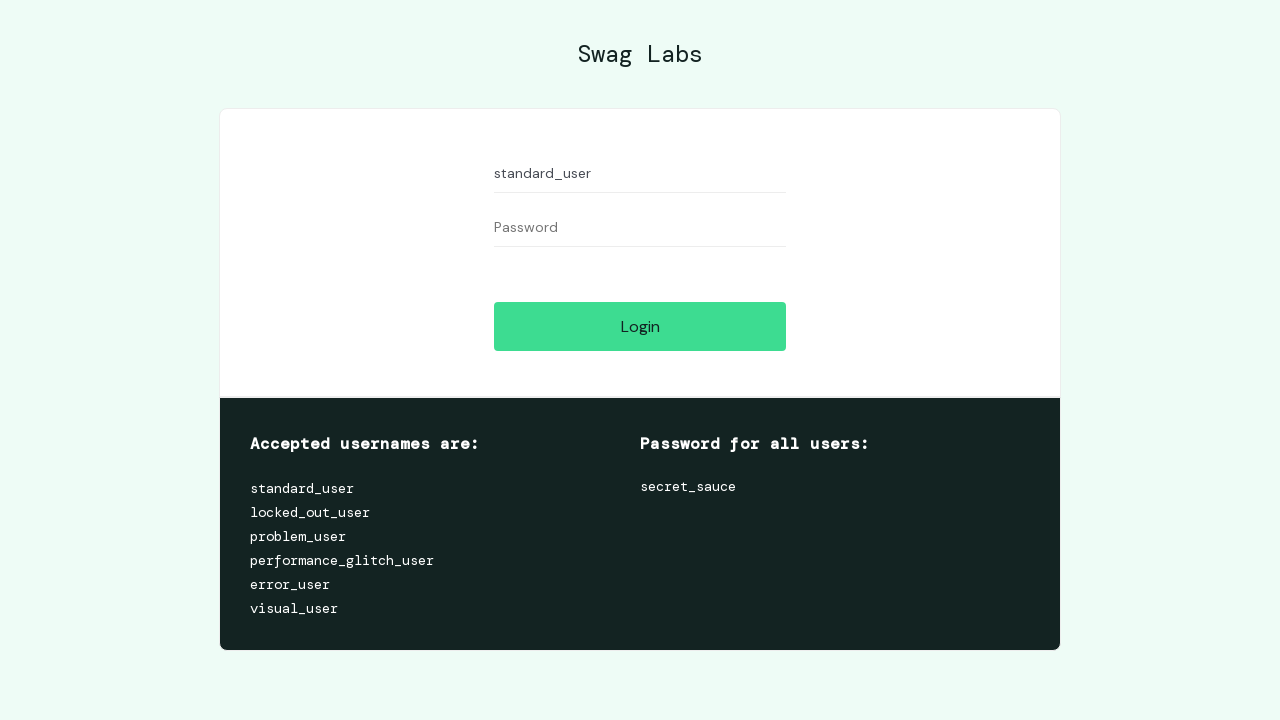

Filled password field with 'invalidPWD' on #password
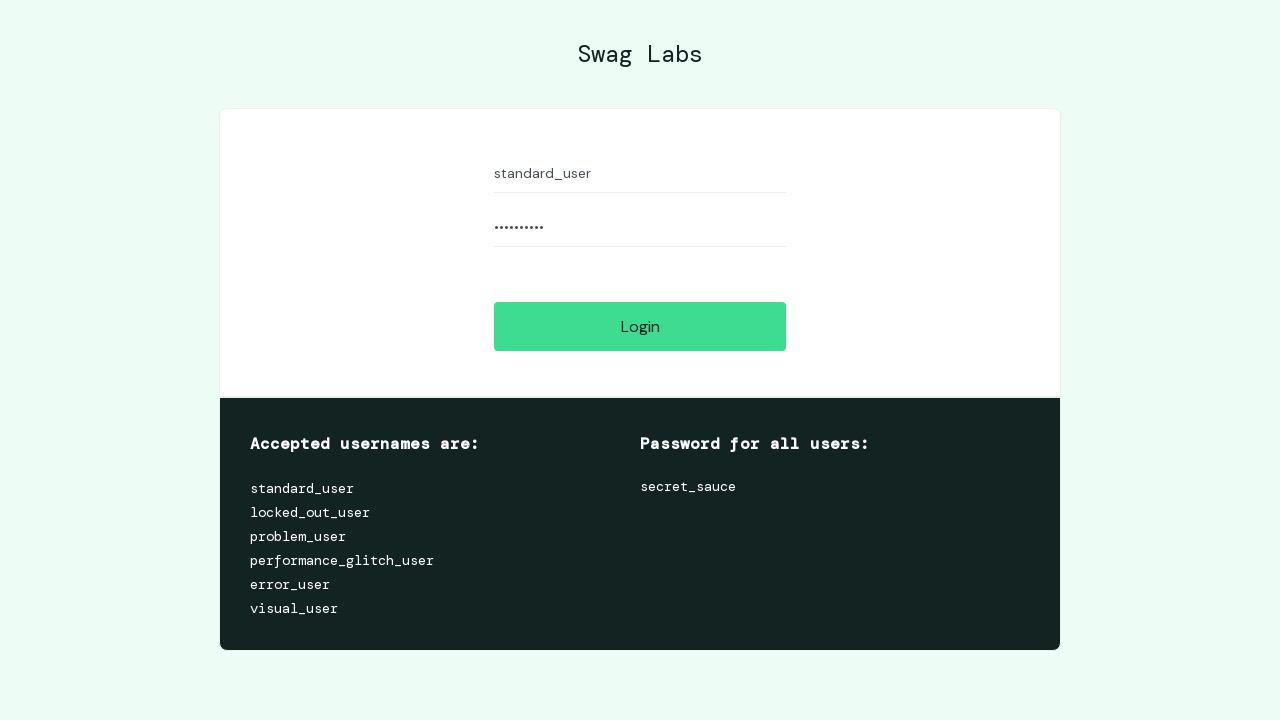

Clicked login button with valid username and invalid password at (640, 326) on #login-button
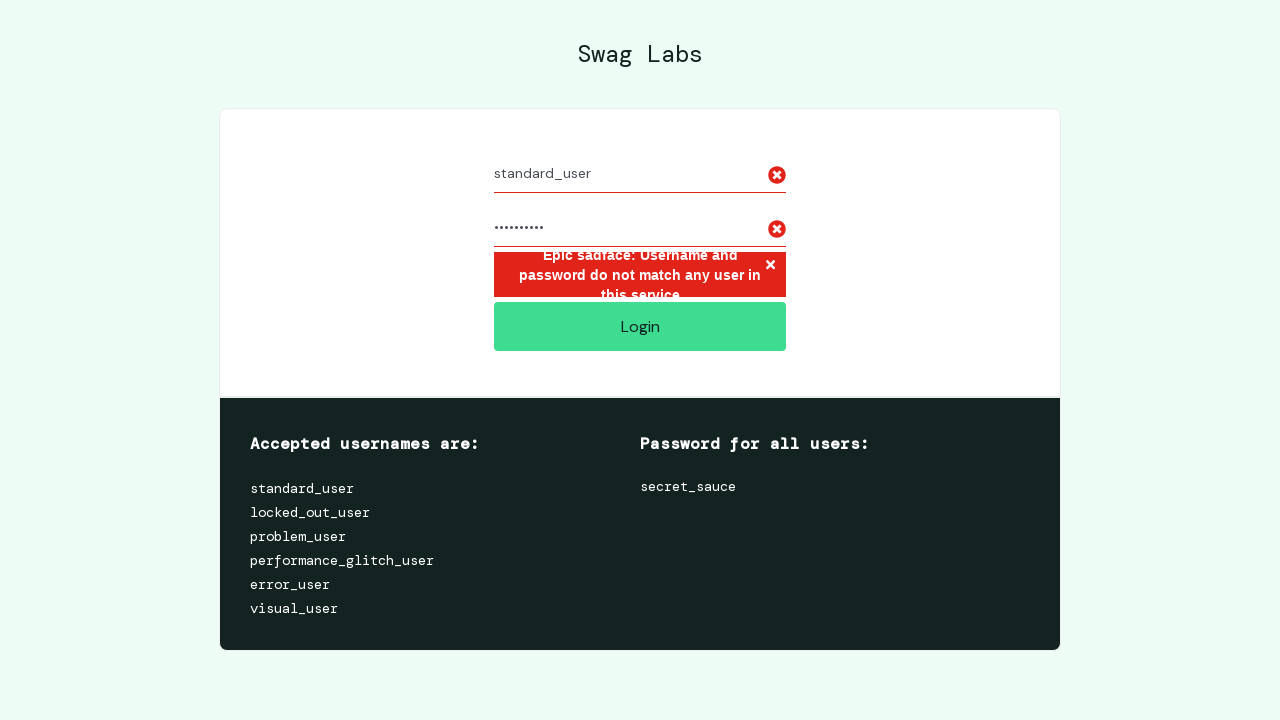

Retrieved error message text
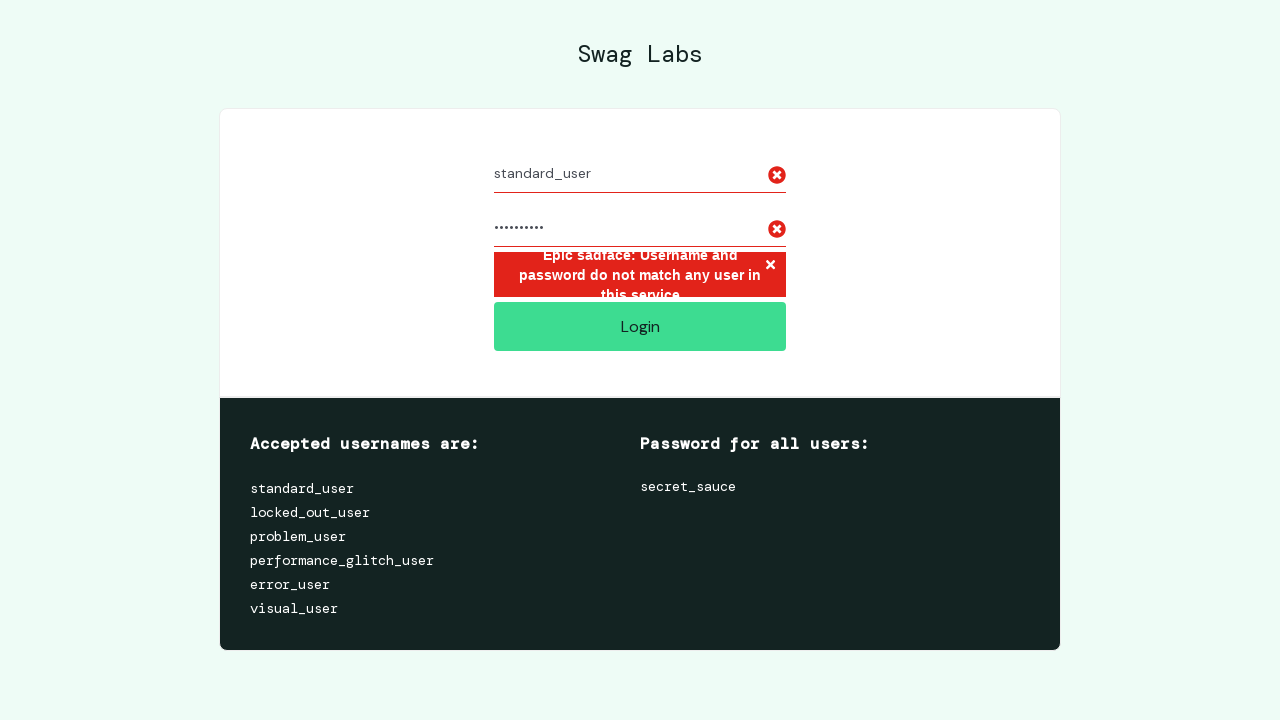

Verified error message: 'Username and password do not match any user in this service'
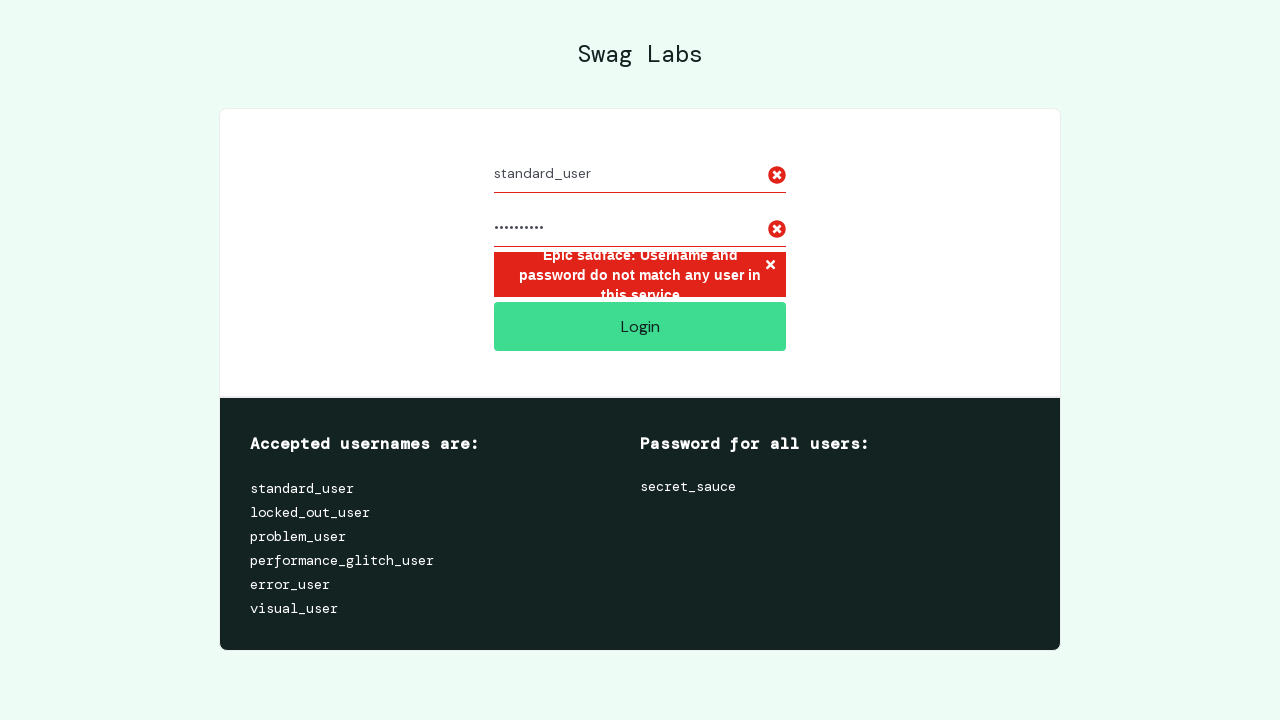

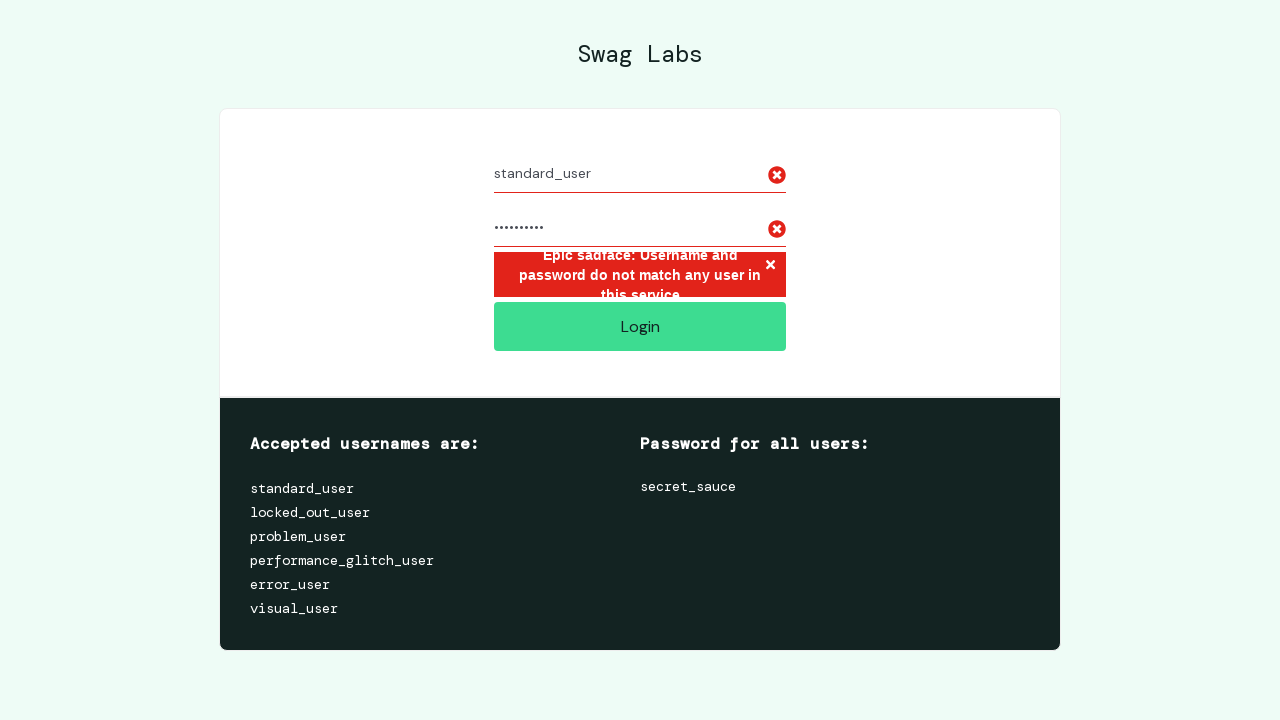